Tests the round trip radio button functionality on a flight booking practice page, verifying that clicking the round trip option changes the visibility/style of a related div element.

Starting URL: https://rahulshettyacademy.com/dropdownsPractise/

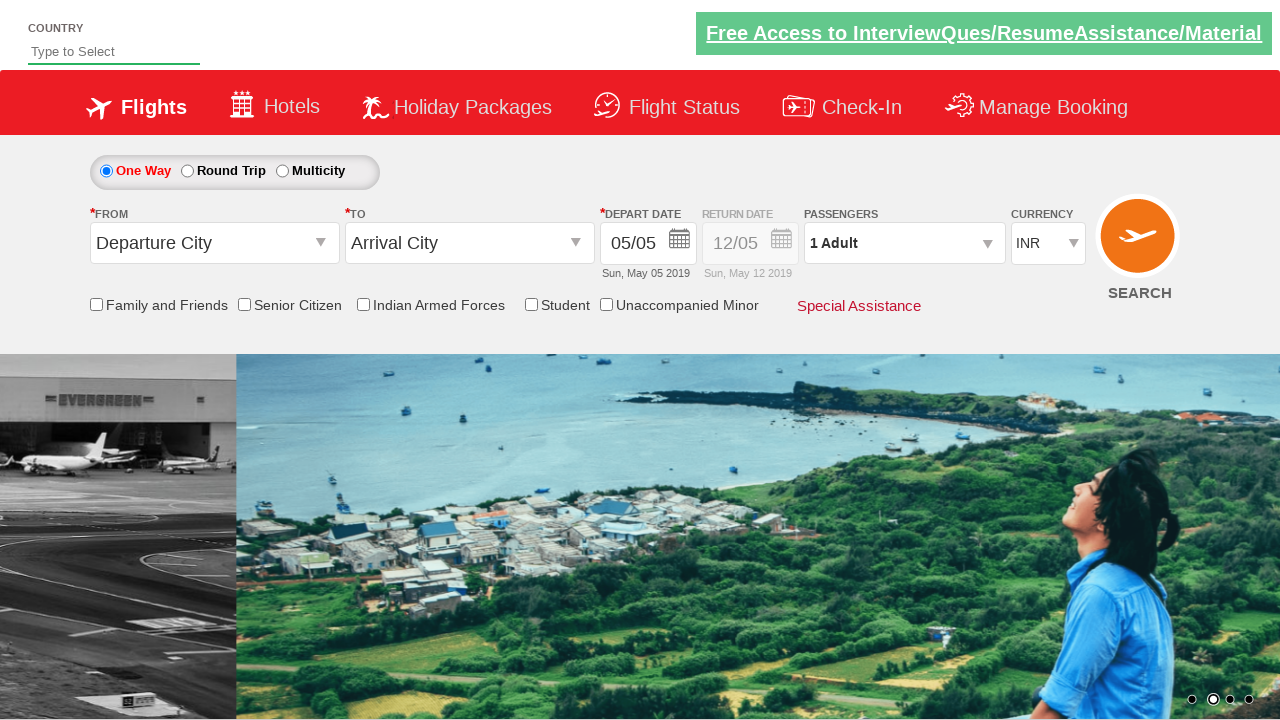

Retrieved initial style attribute of Div1 element
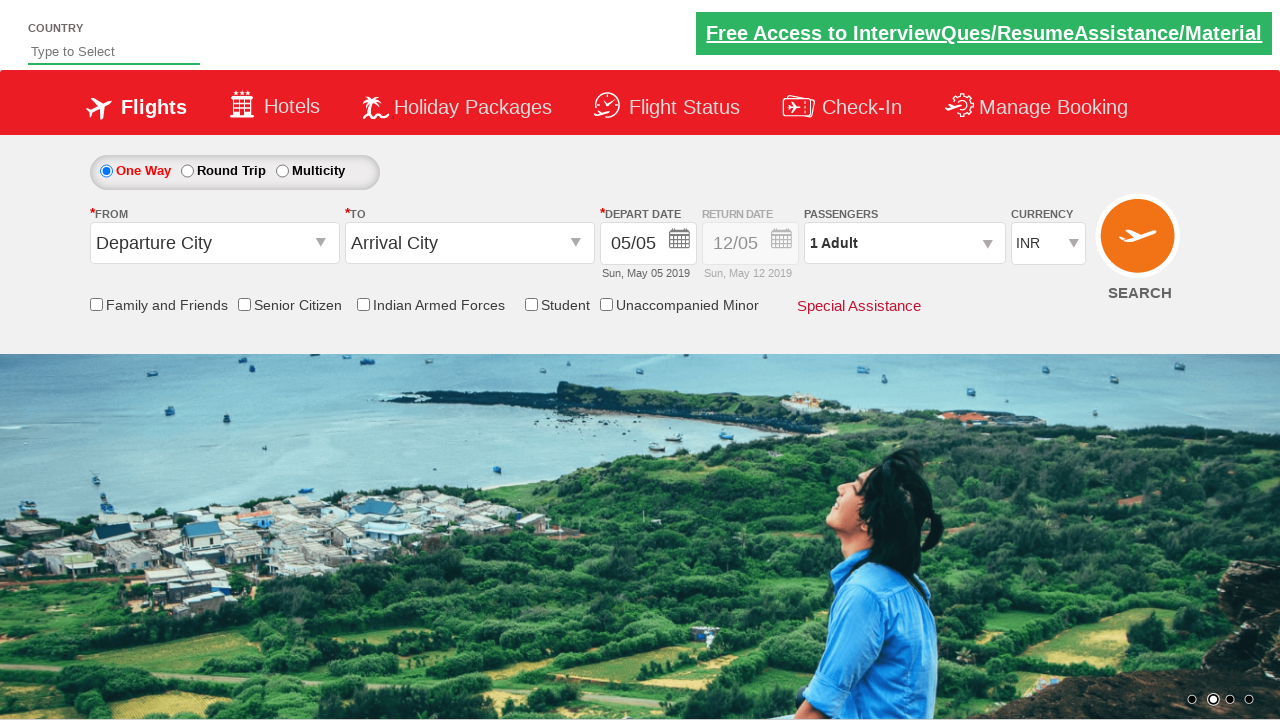

Clicked round trip radio button at (187, 171) on #ctl00_mainContent_rbtnl_Trip_1
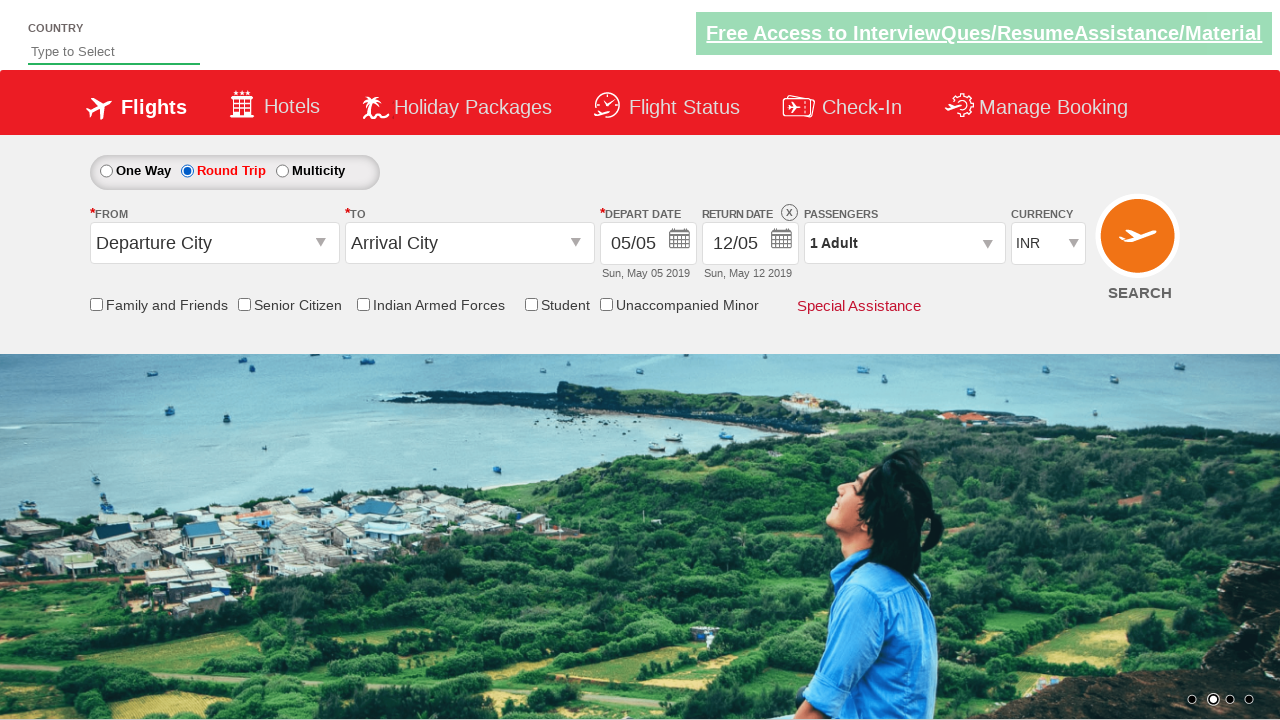

Retrieved updated style attribute of Div1 element after clicking round trip
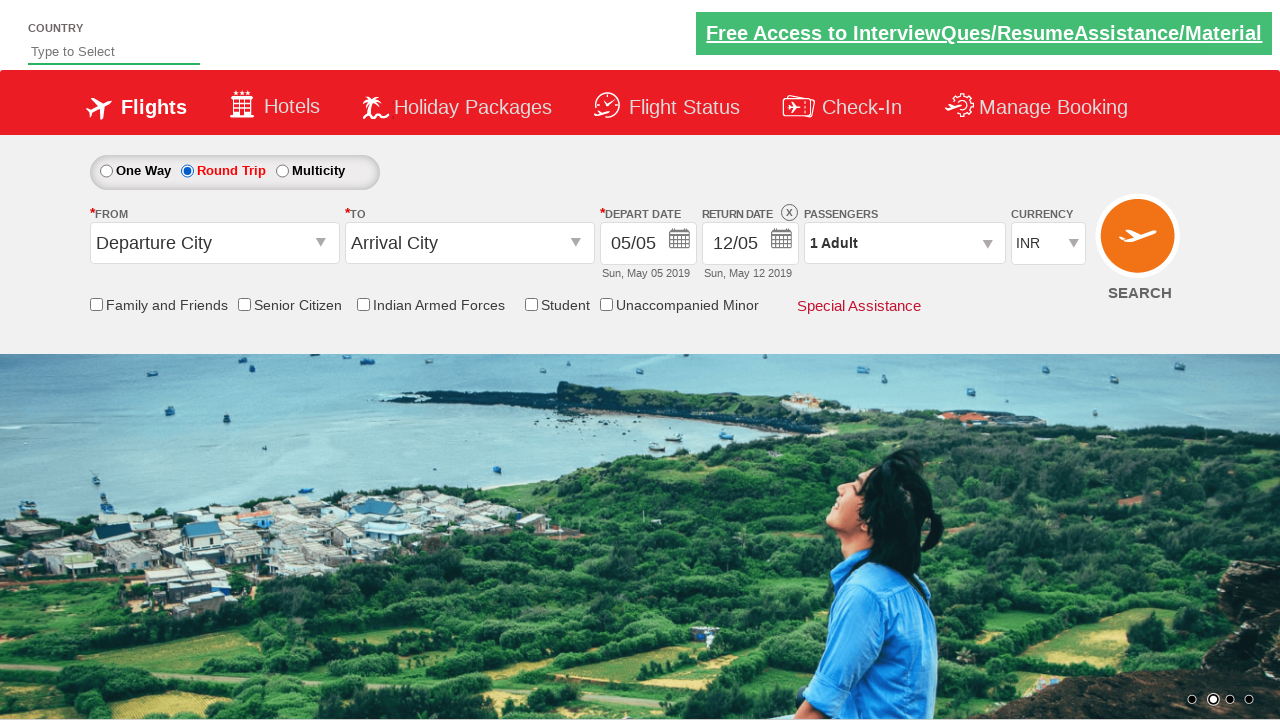

Verified that Div1 style contains '1', confirming round trip functionality is enabled
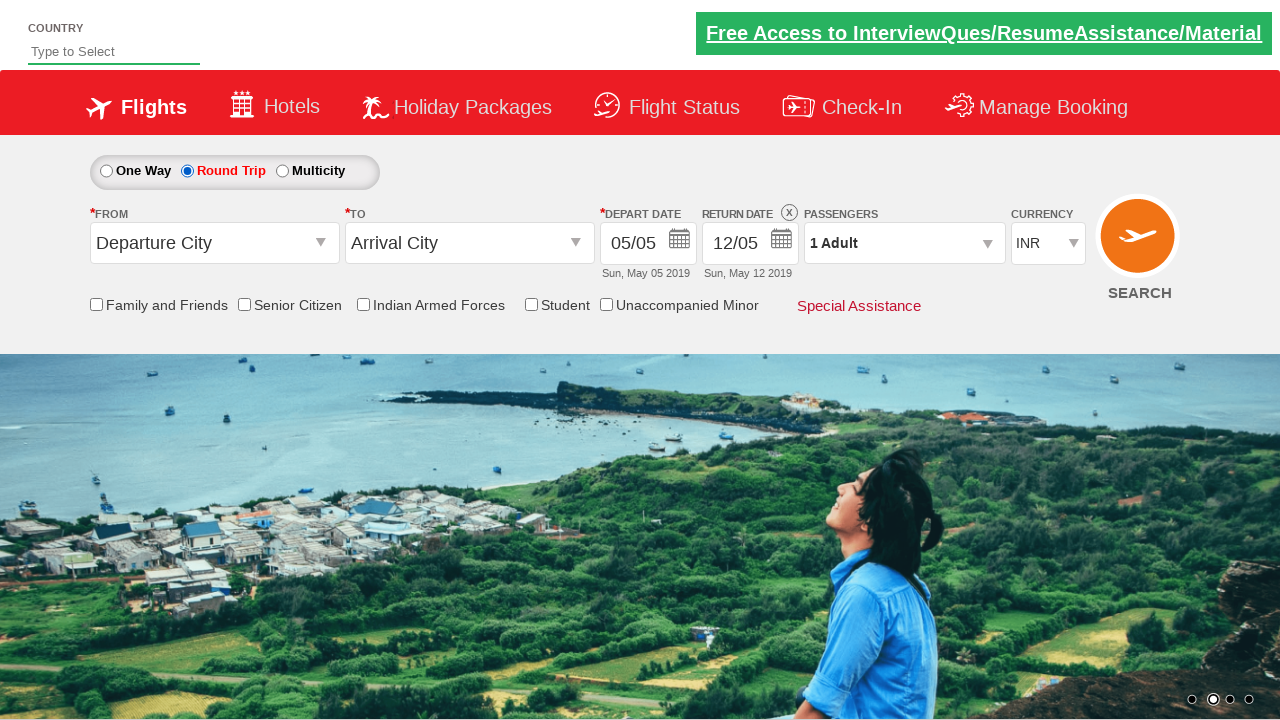

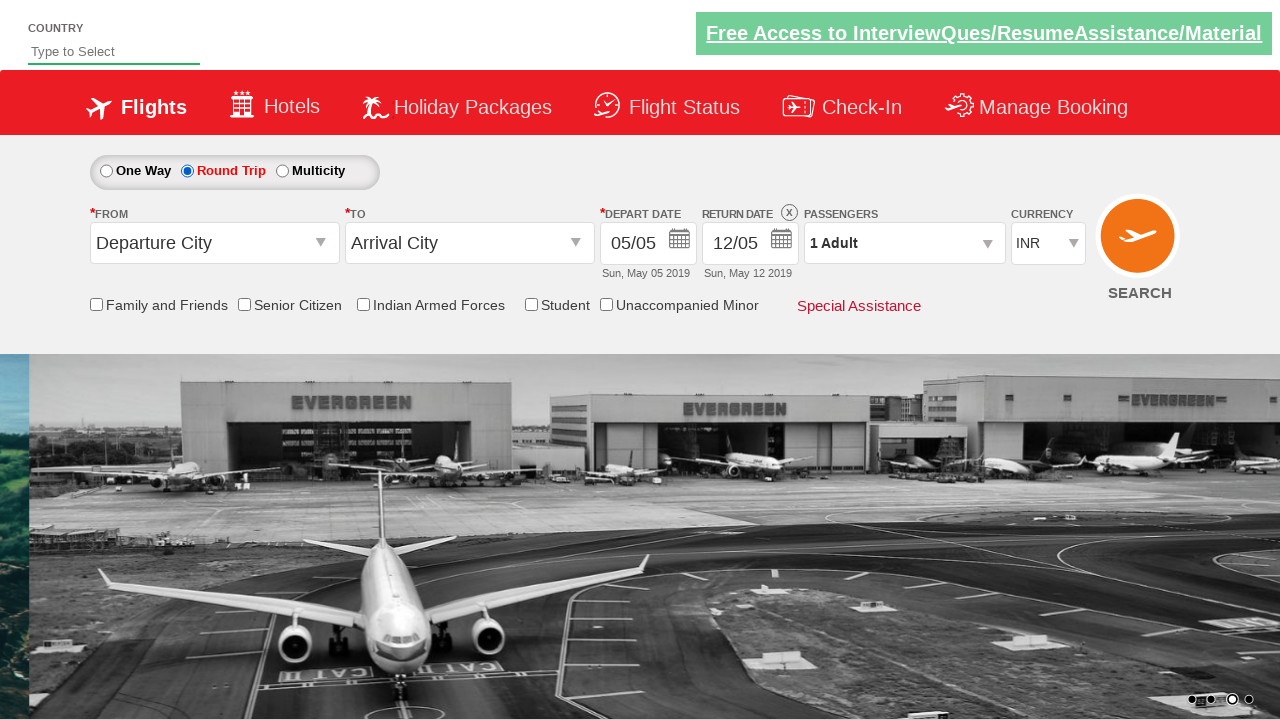